Tests dropdown functionality by selecting option 2 from the dropdown menu

Starting URL: https://the-internet.herokuapp.com/

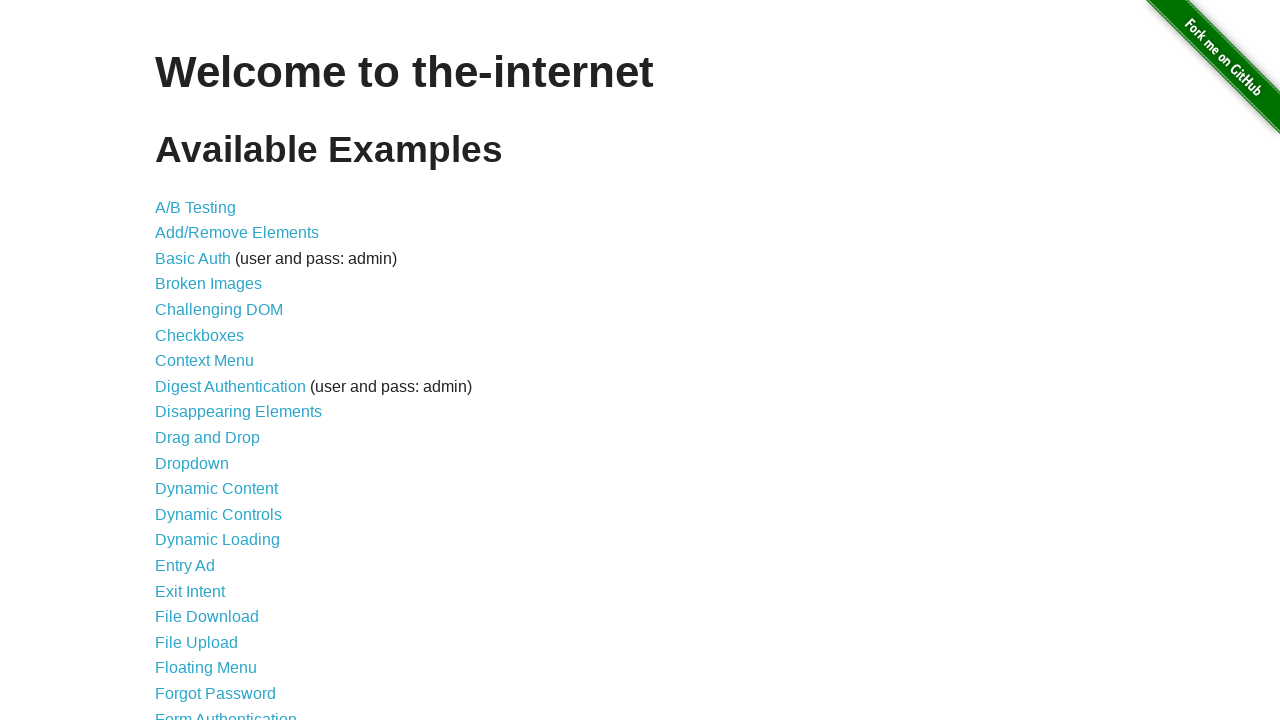

Clicked on Dropdown link at (192, 463) on a:has-text("Dropdown")
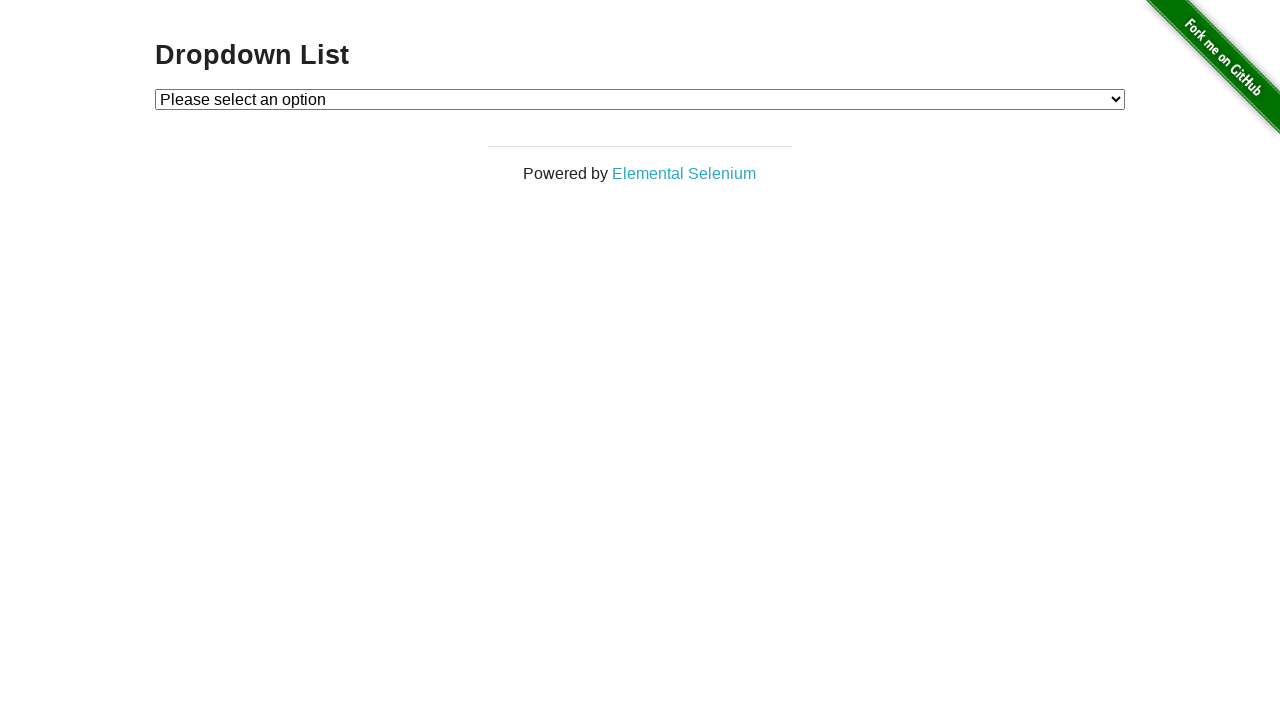

Selected option 2 from dropdown menu on #dropdown
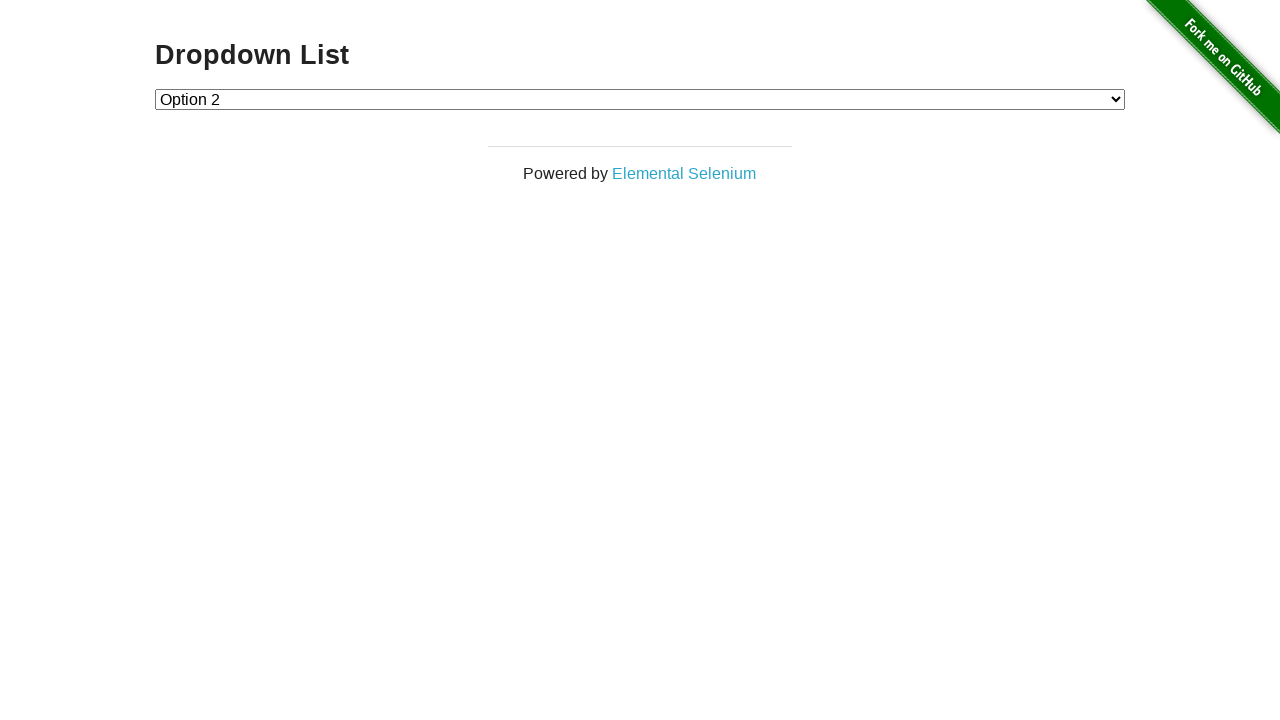

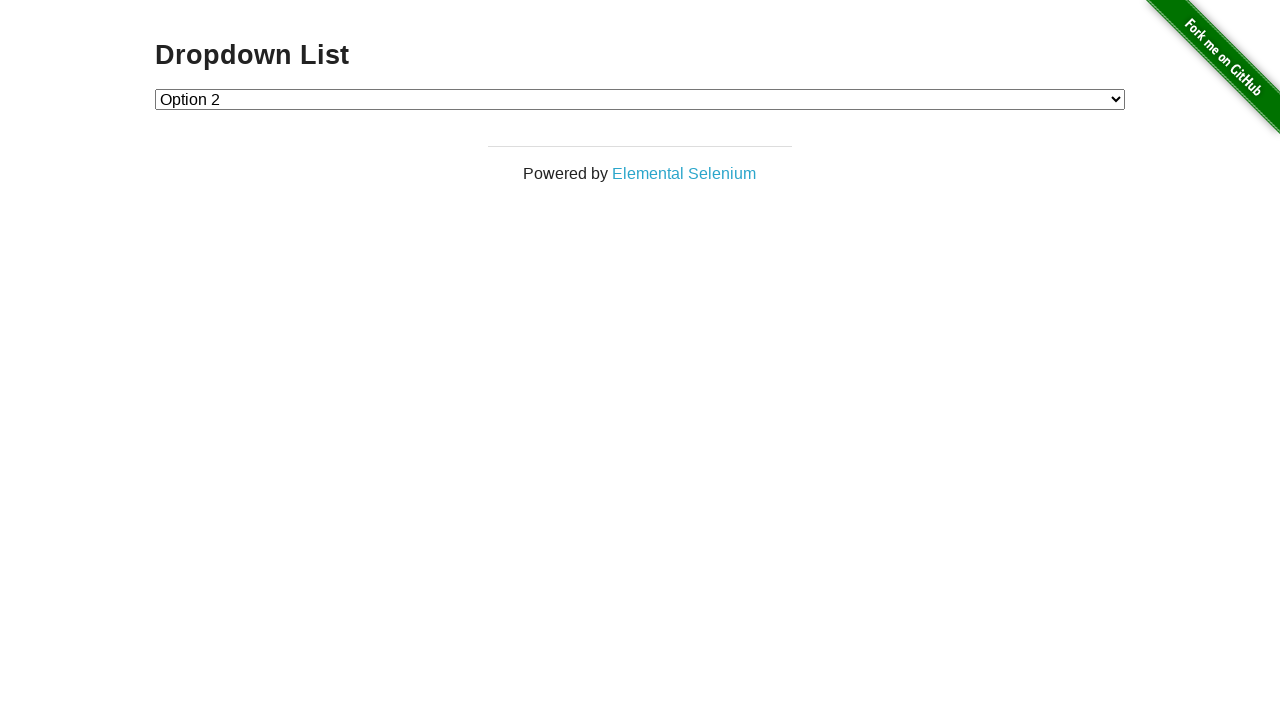